Tests that pagination control appears when search returns many results

Starting URL: https://opentdb.com/browse.php

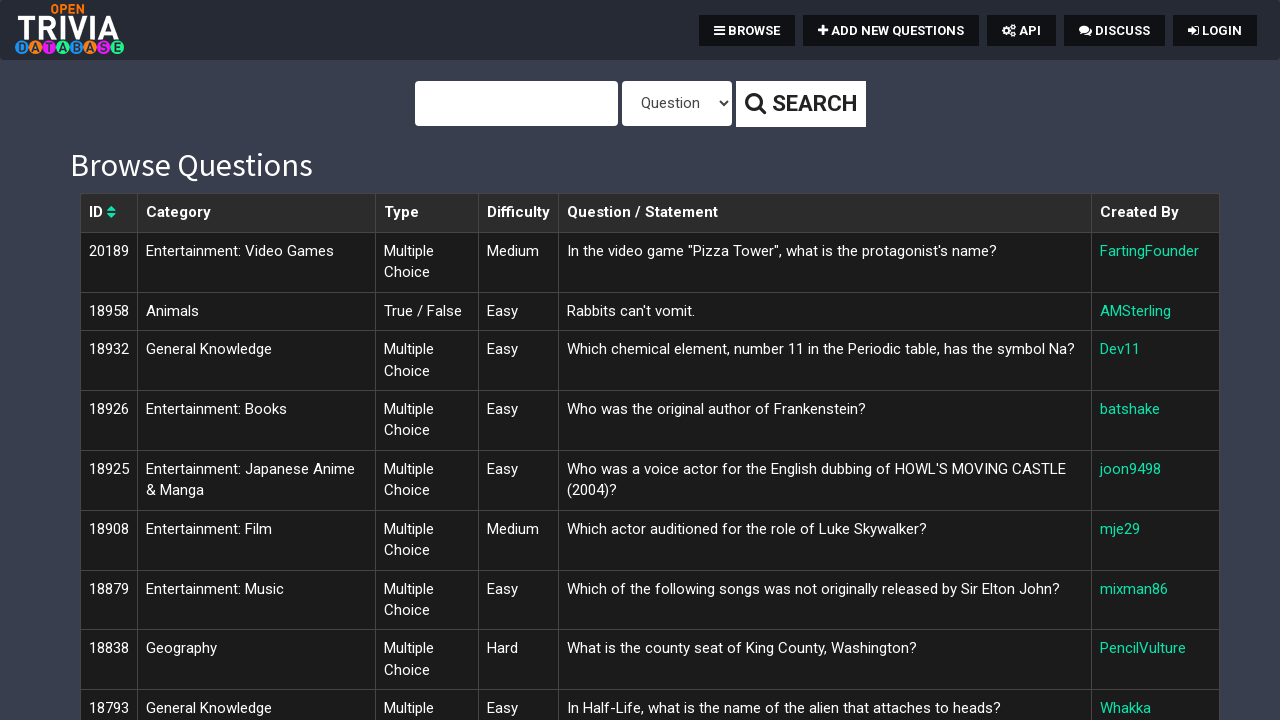

Clicked search button without filters to retrieve many results at (800, 104) on button.btn.btn-sm.btn-default
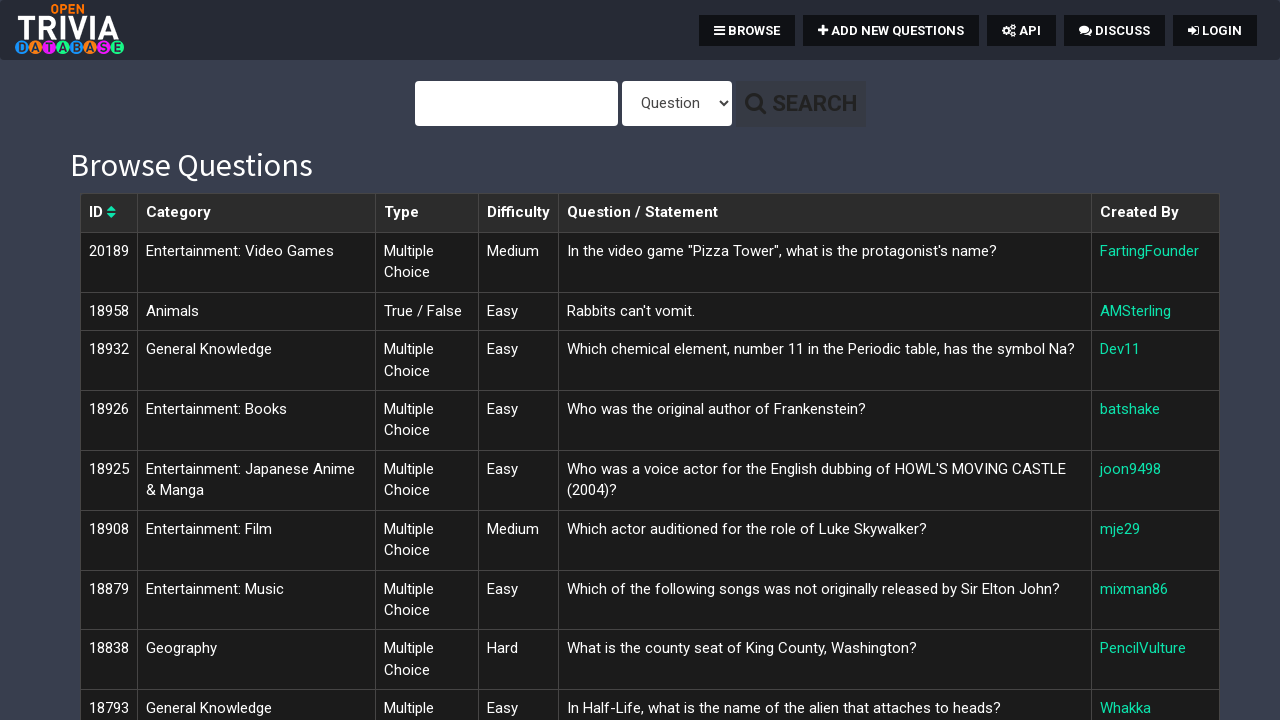

Verified pagination control is displayed after search returns many results
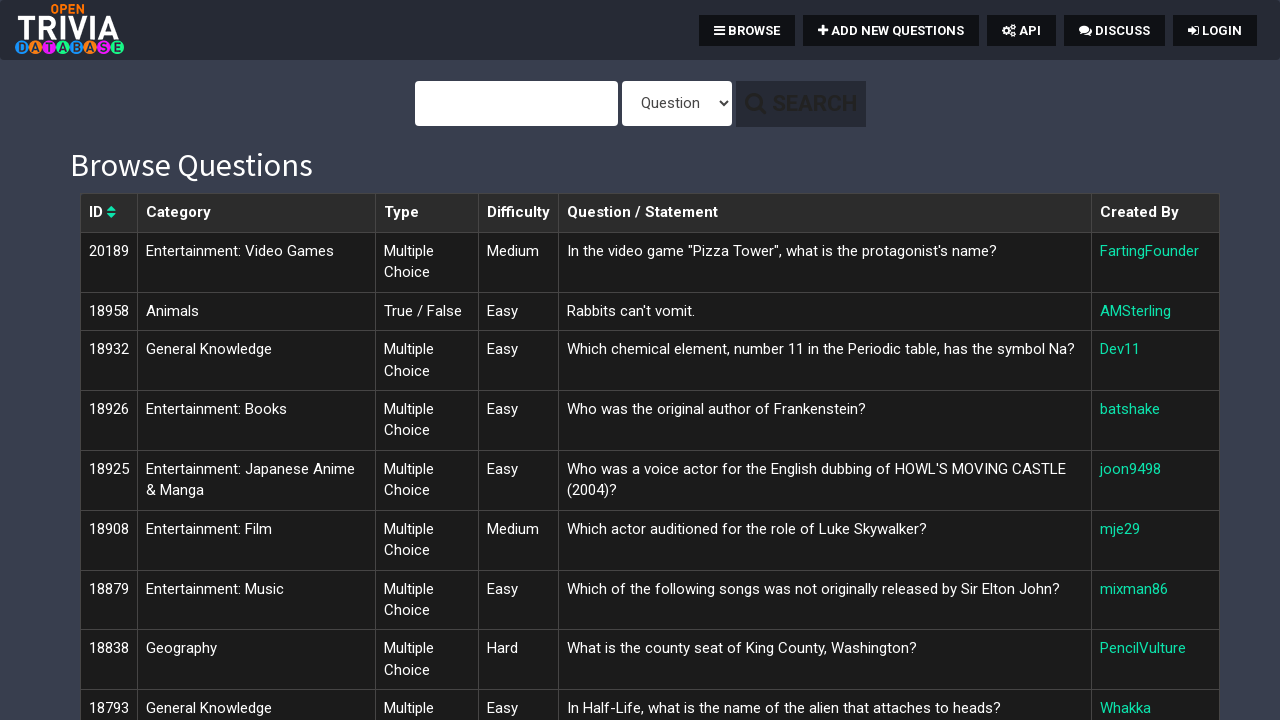

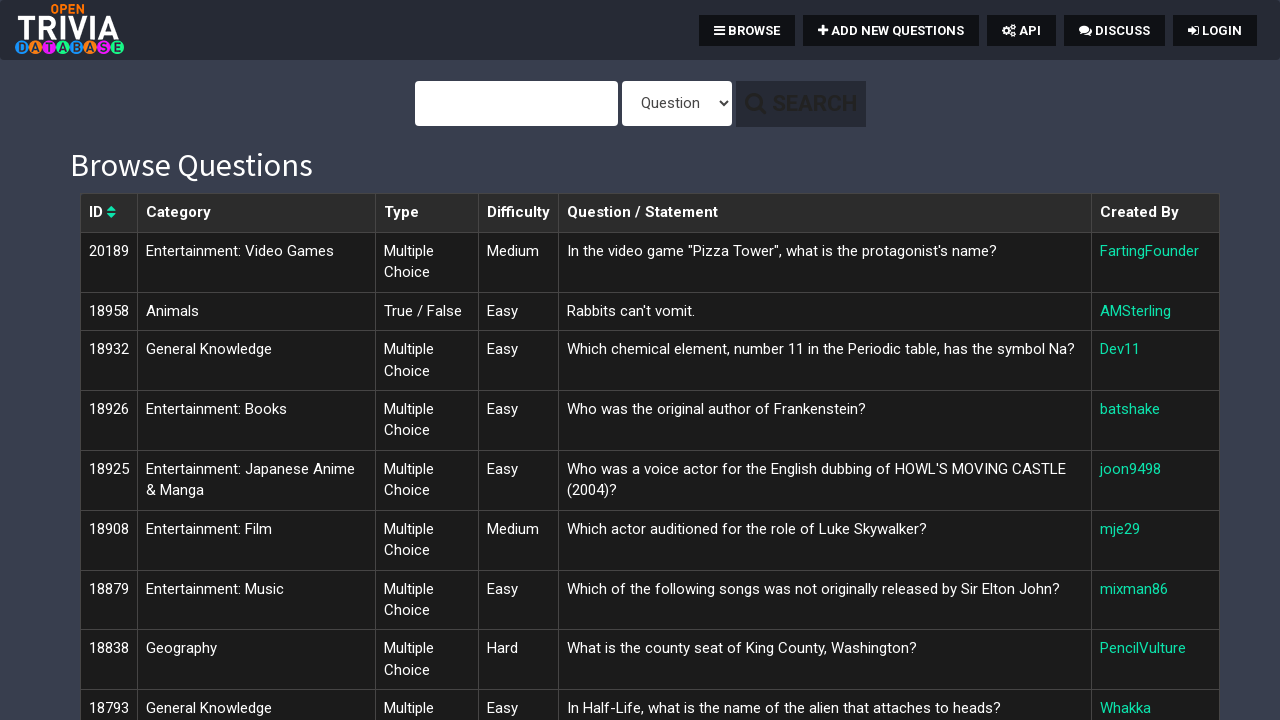